Tests that the counter correctly displays the number of todo items

Starting URL: https://demo.playwright.dev/todomvc

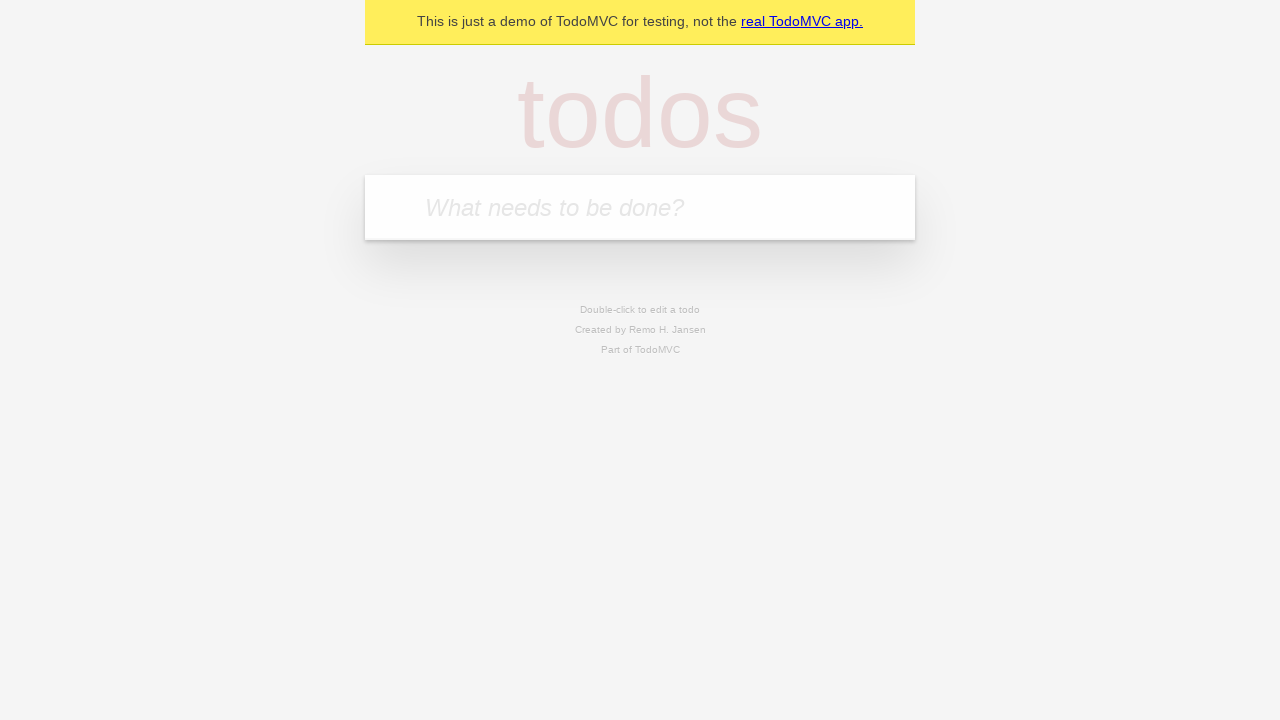

Located the 'What needs to be done?' input field
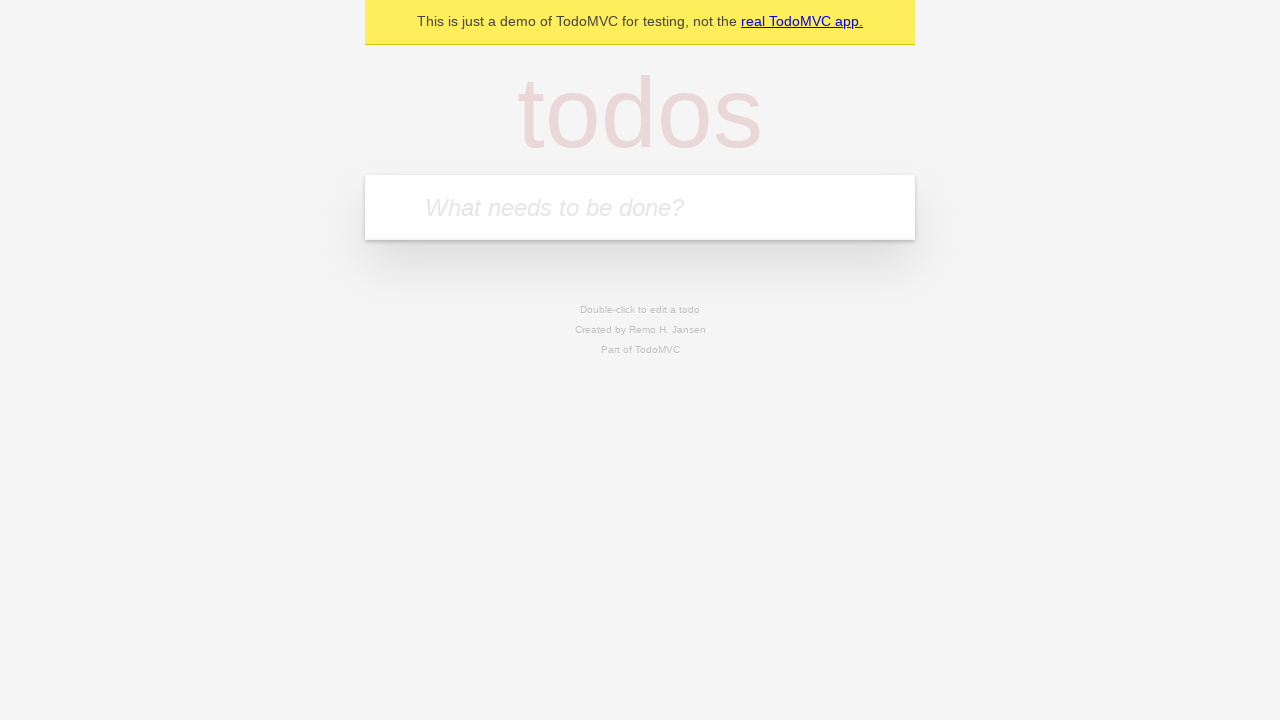

Filled input field with 'buy some cheese' on internal:attr=[placeholder="What needs to be done?"i]
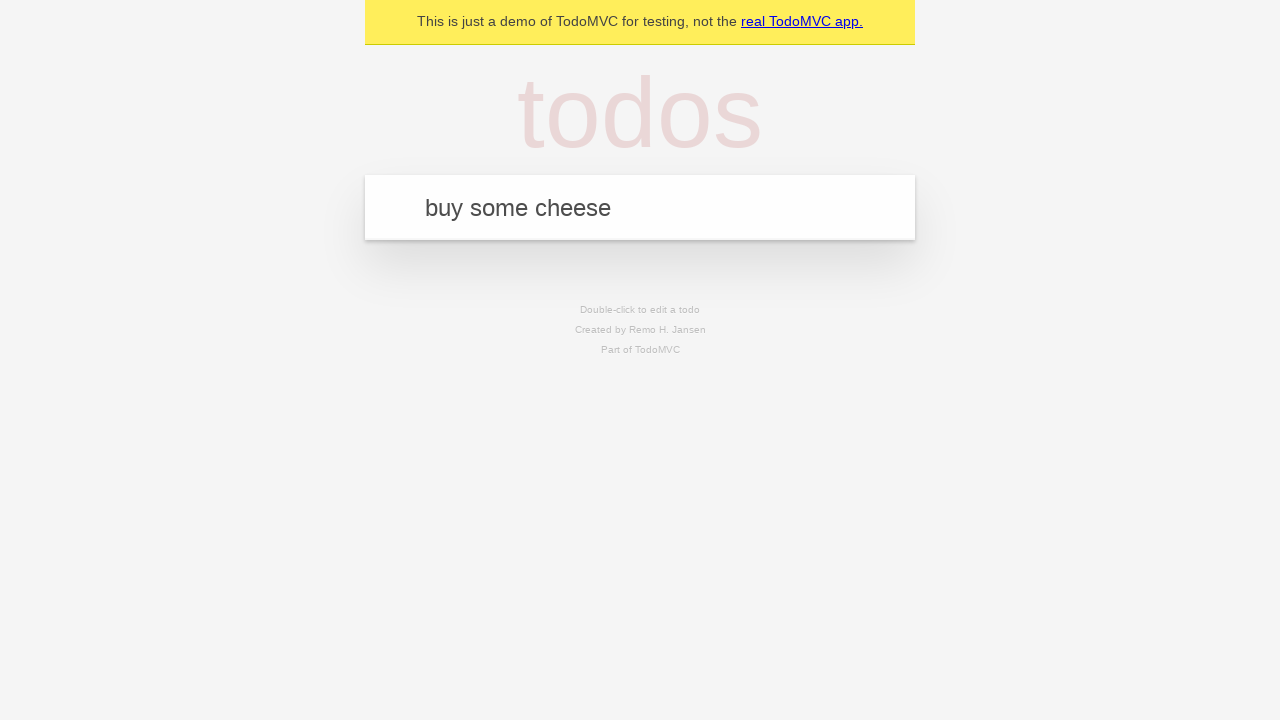

Pressed Enter to create first todo item on internal:attr=[placeholder="What needs to be done?"i]
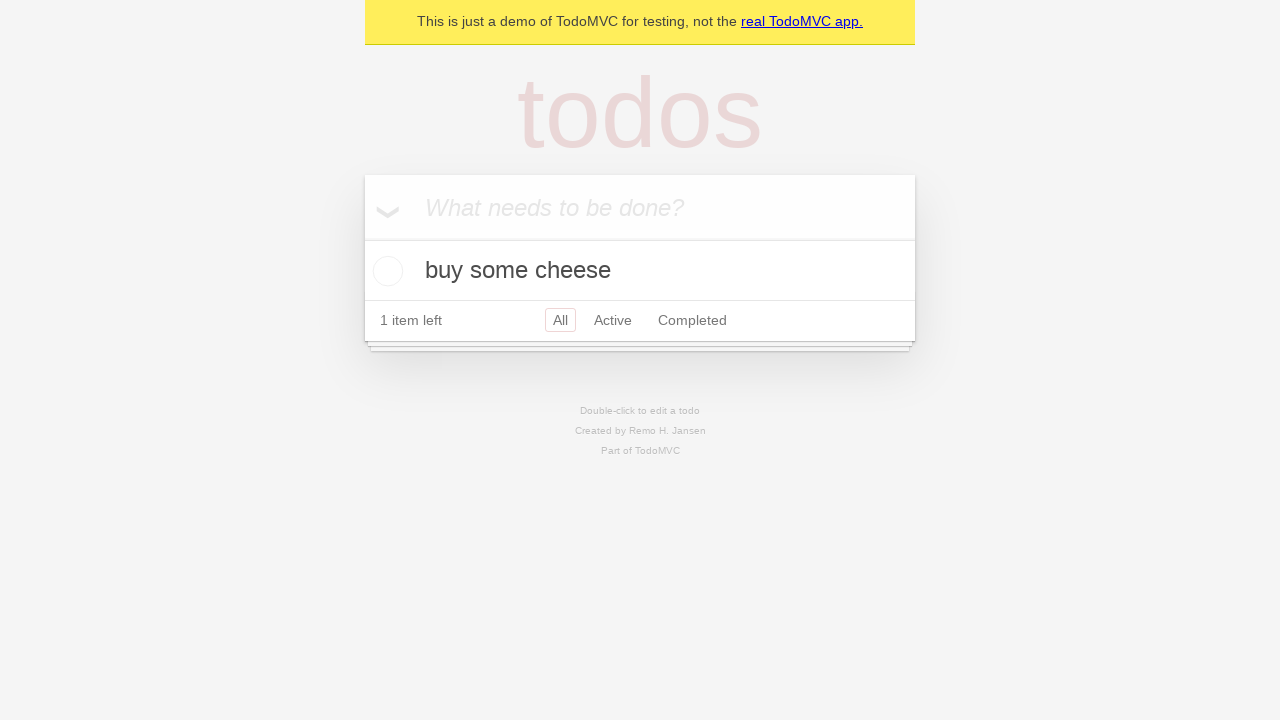

Todo counter element appeared after first item creation
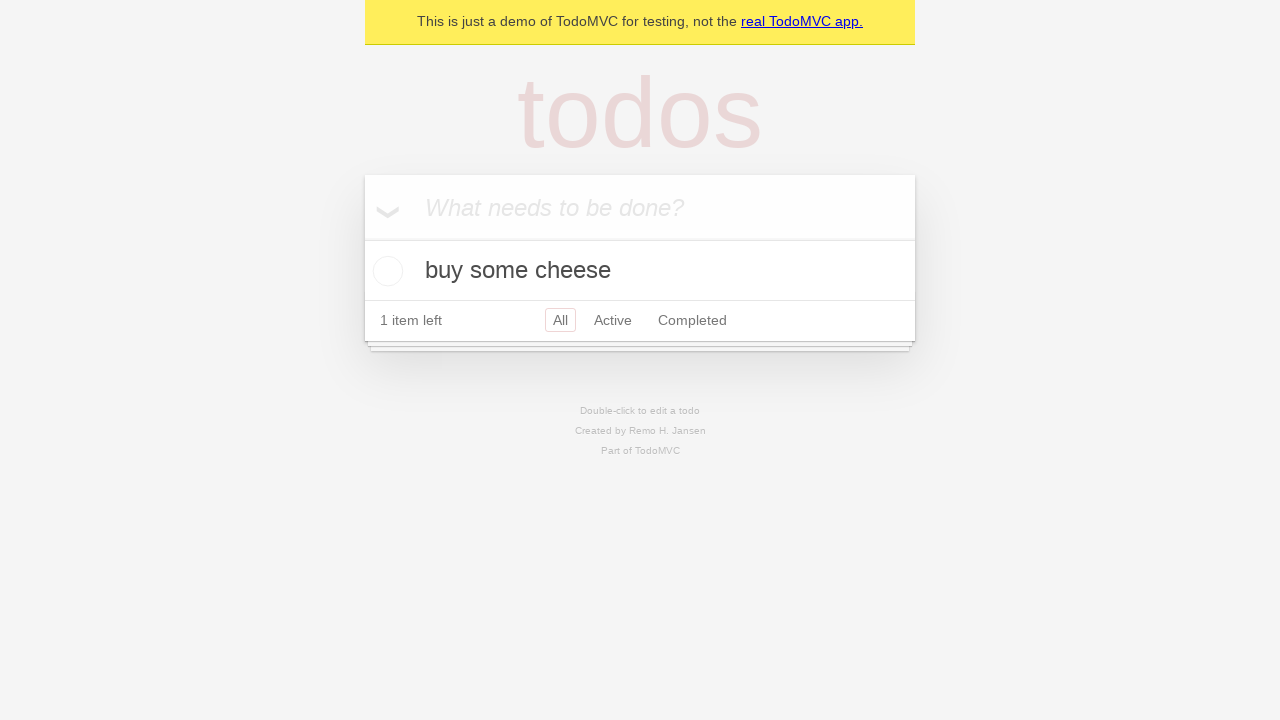

Filled input field with 'feed the cat' on internal:attr=[placeholder="What needs to be done?"i]
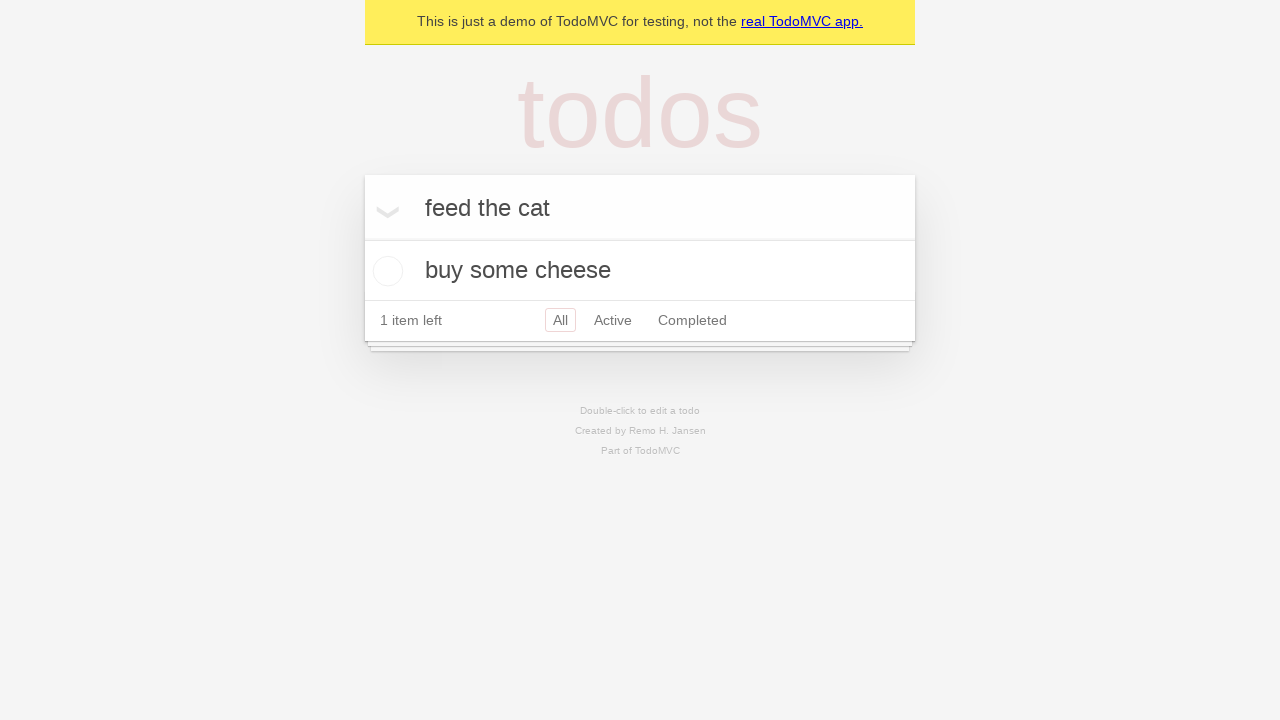

Pressed Enter to create second todo item on internal:attr=[placeholder="What needs to be done?"i]
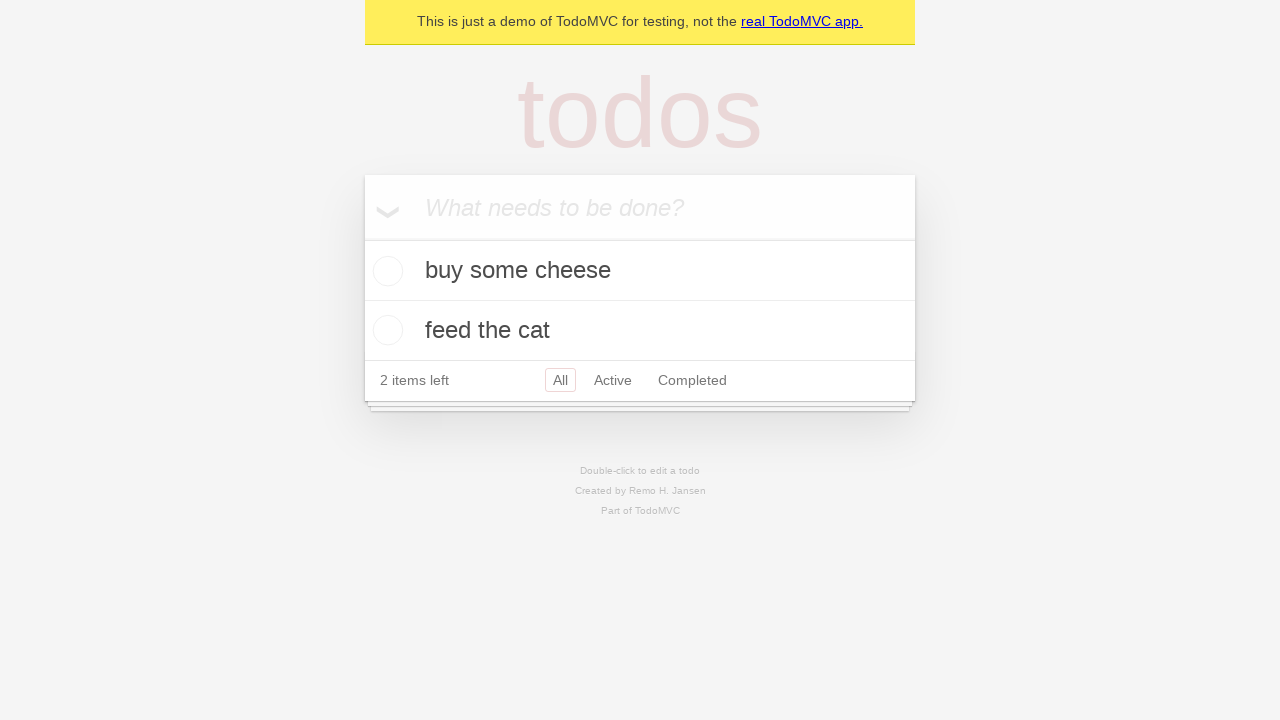

Counter correctly displays '2 items left'
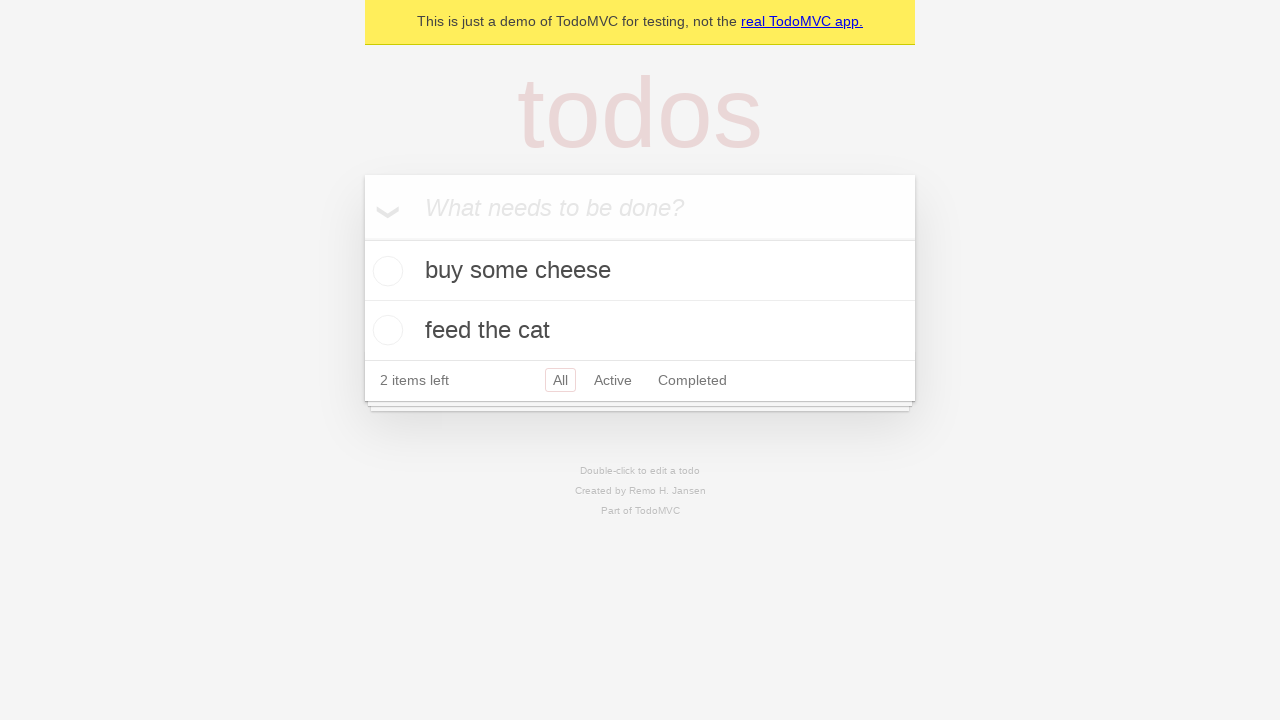

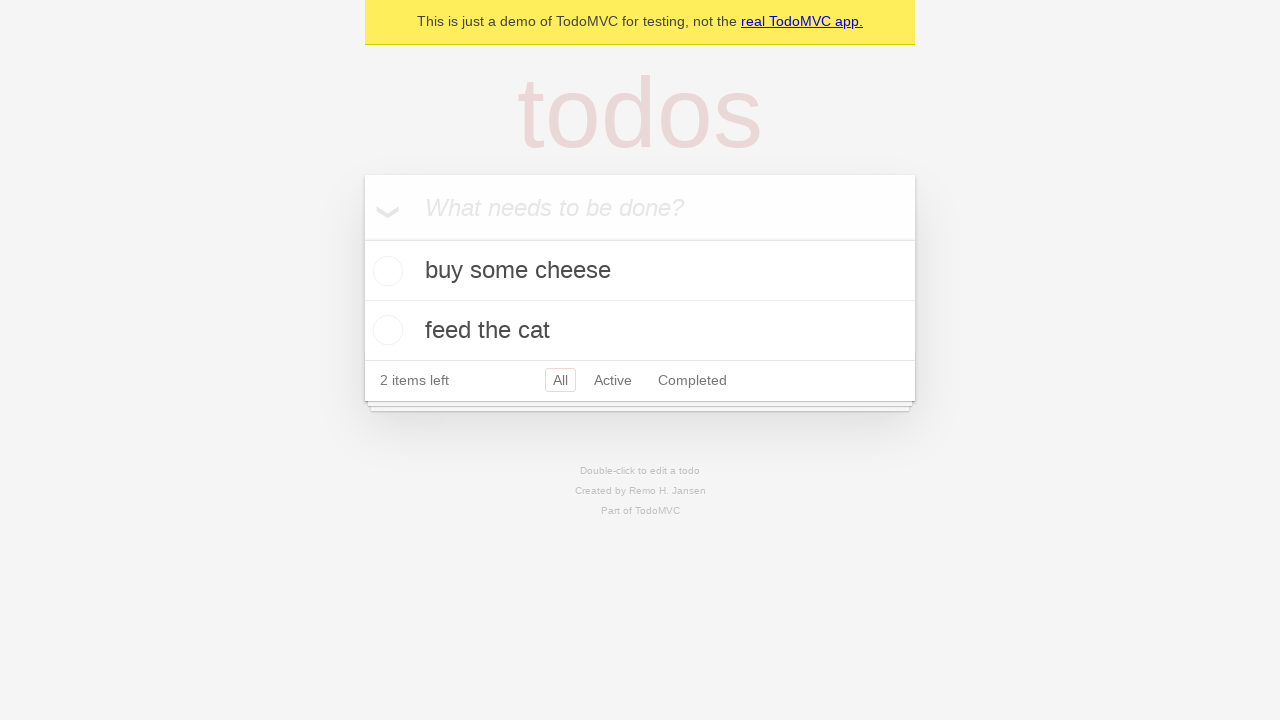